Navigates to the Selenium HQ website and waits for the page to load completely.

Starting URL: https://www.seleniumhq.org/

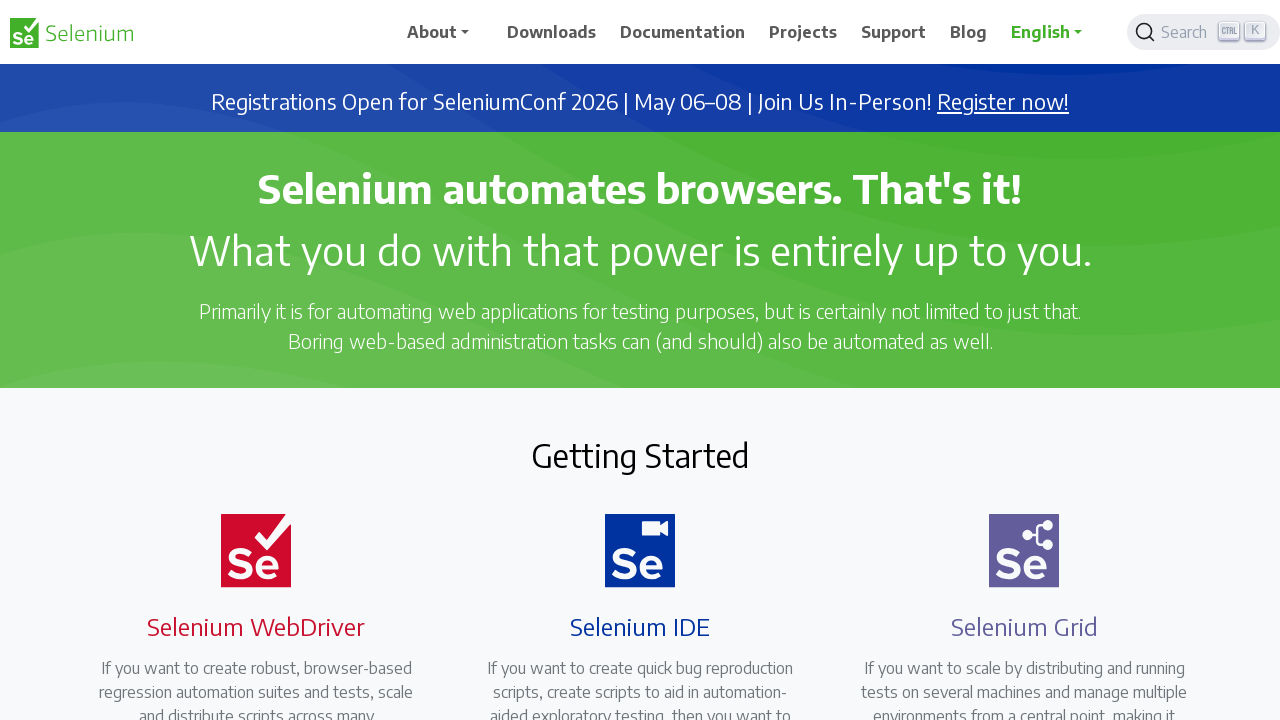

Navigated to Selenium HQ website
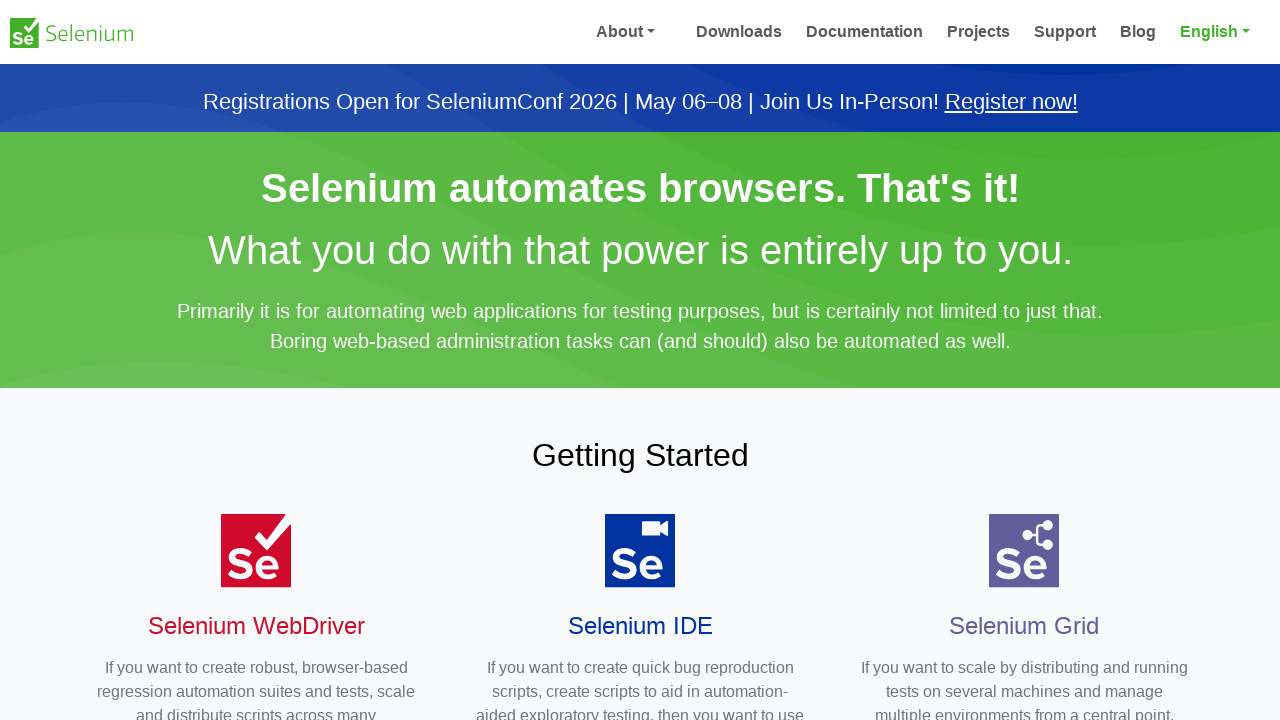

Page reached networkidle state - fully loaded
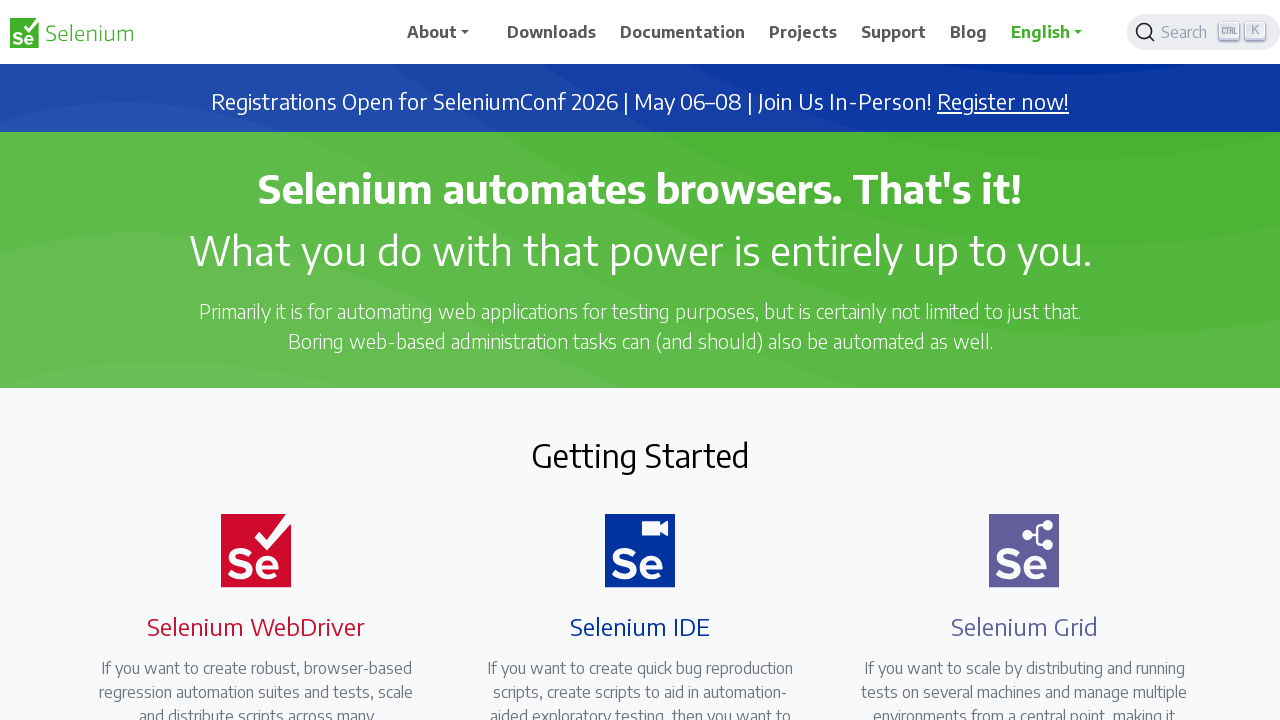

Body element is present on the page
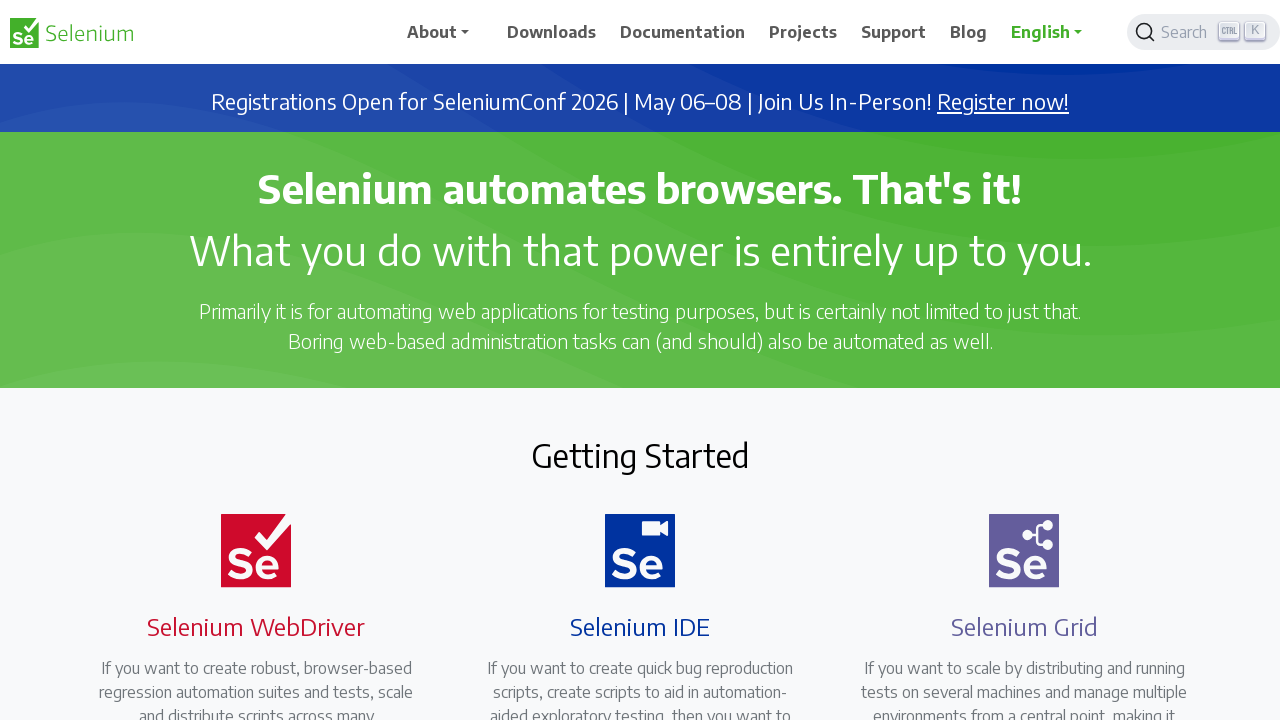

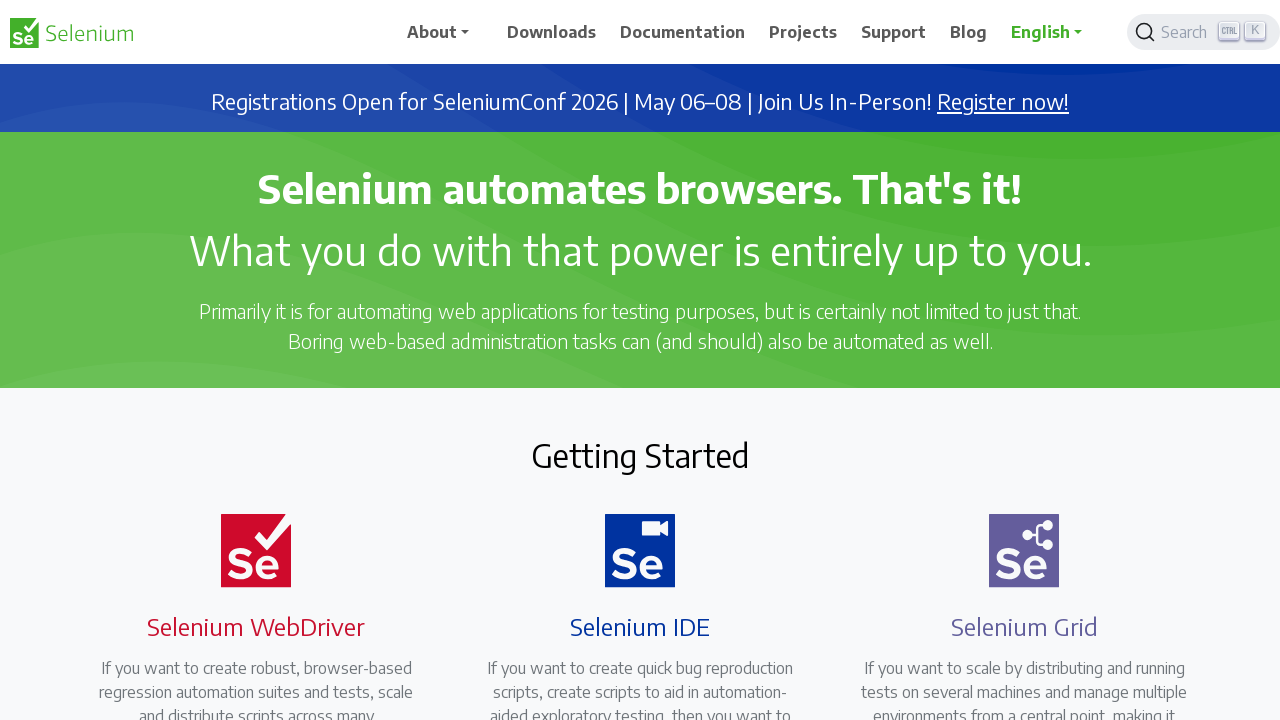